Navigates to the automation practice form page and retrieves the form label element text

Starting URL: https://demoqa.com/automation-practice-form

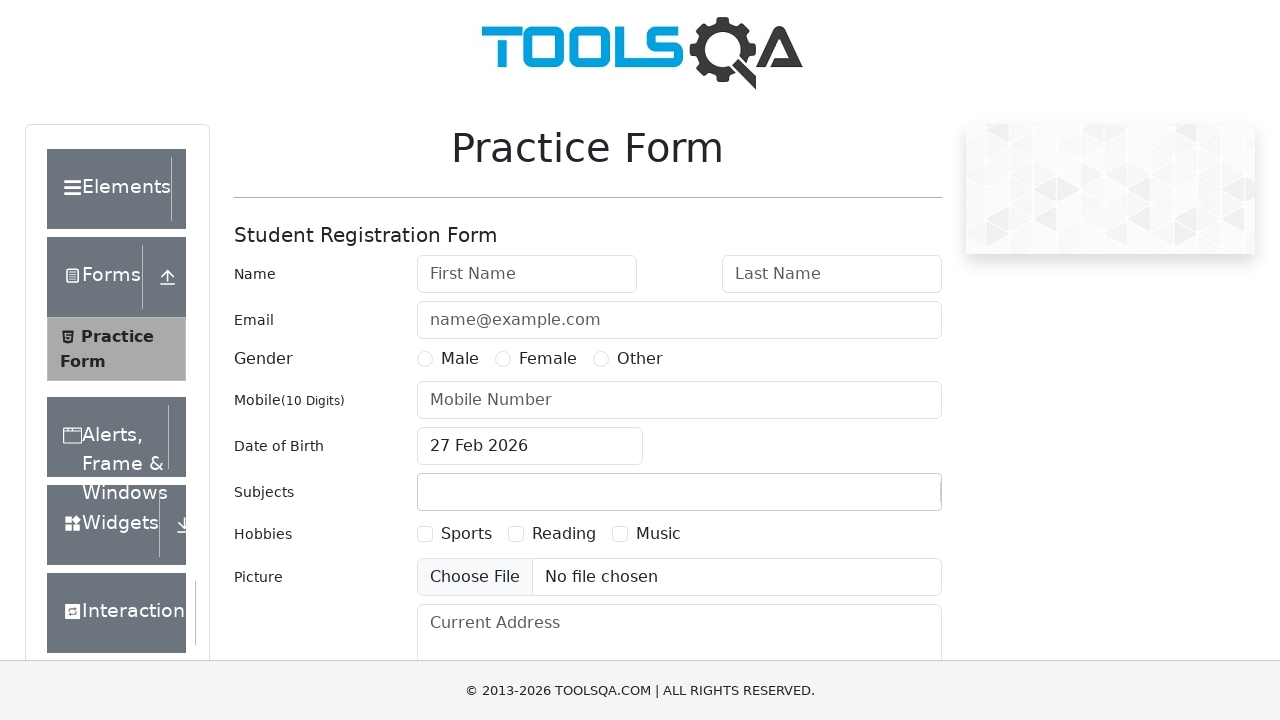

Navigated to automation practice form page
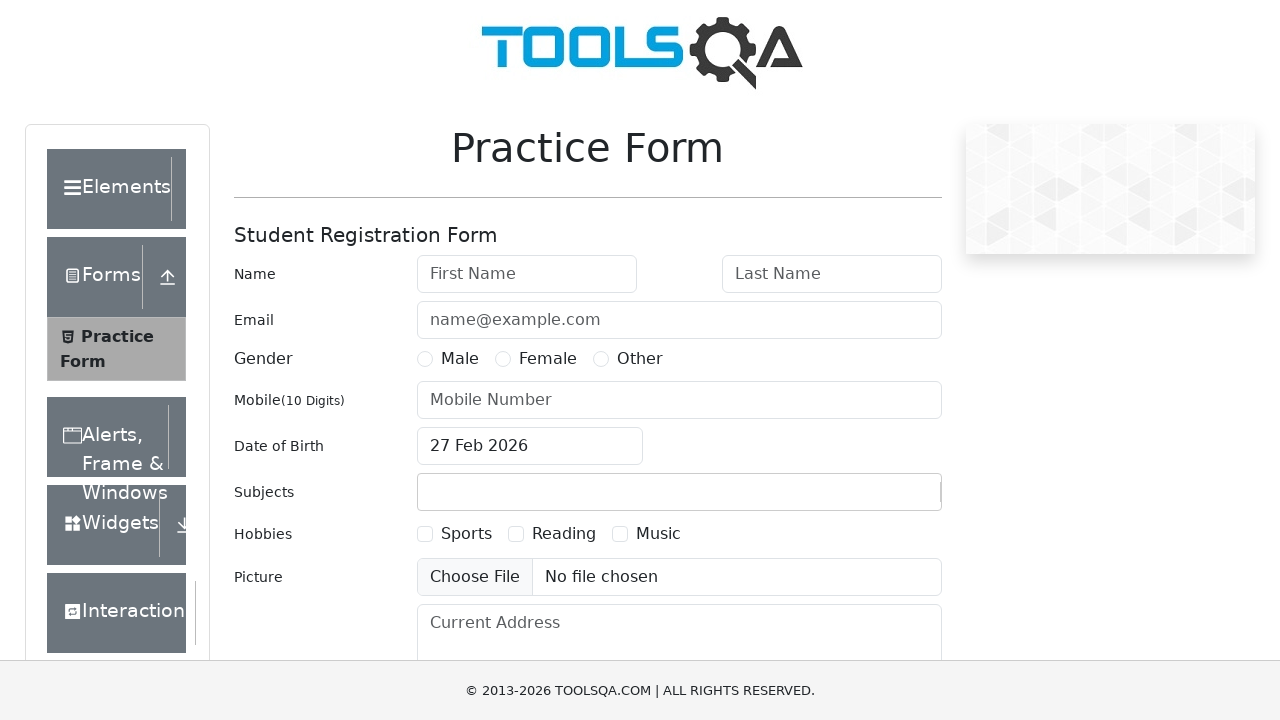

Form label element is present on the page
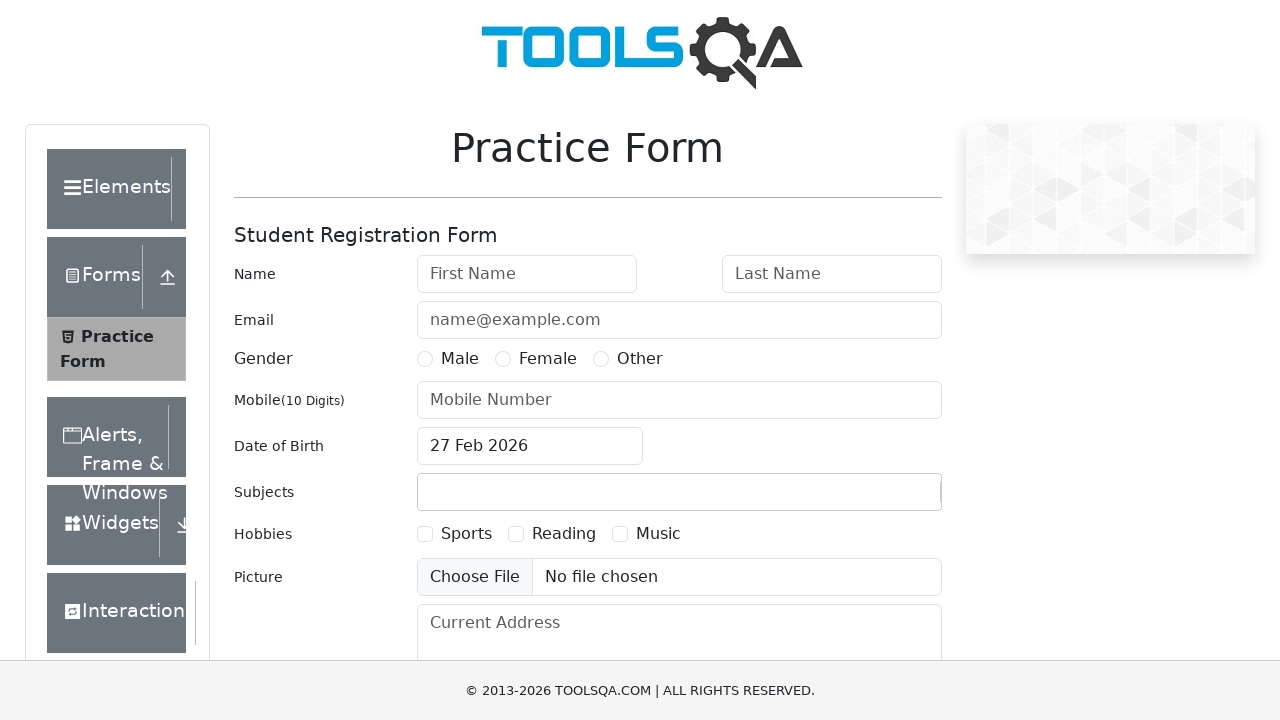

Retrieved form label element text: 'Name'
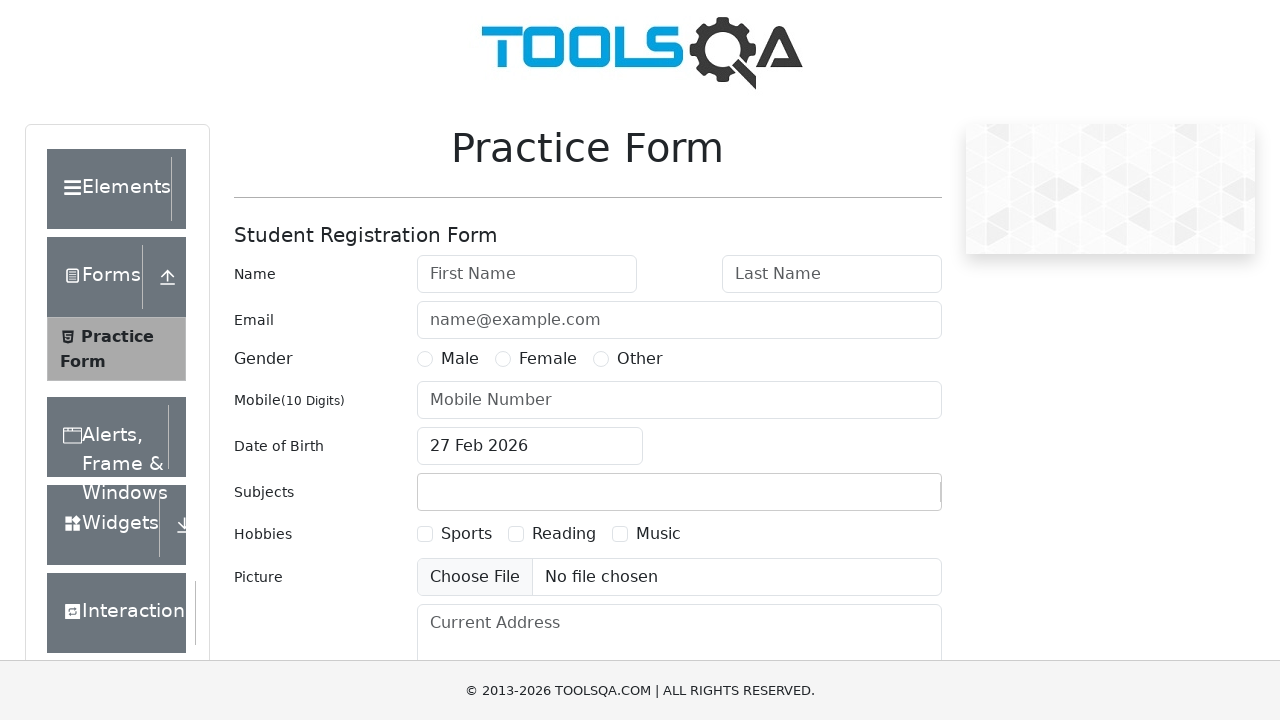

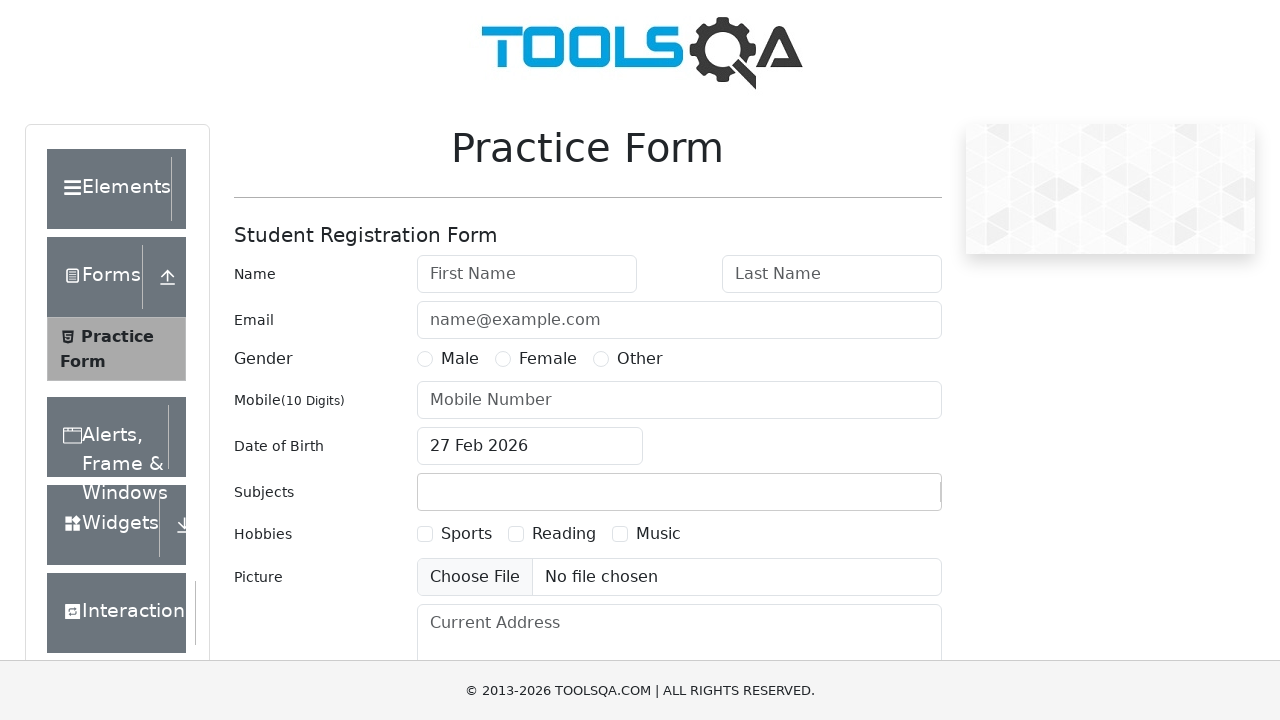